Navigates to the Racing Club de Strasbourg ticket booking website and verifies that match cards are displayed on the page.

Starting URL: https://billetterie.rcstrasbourgalsace.fr/fr/

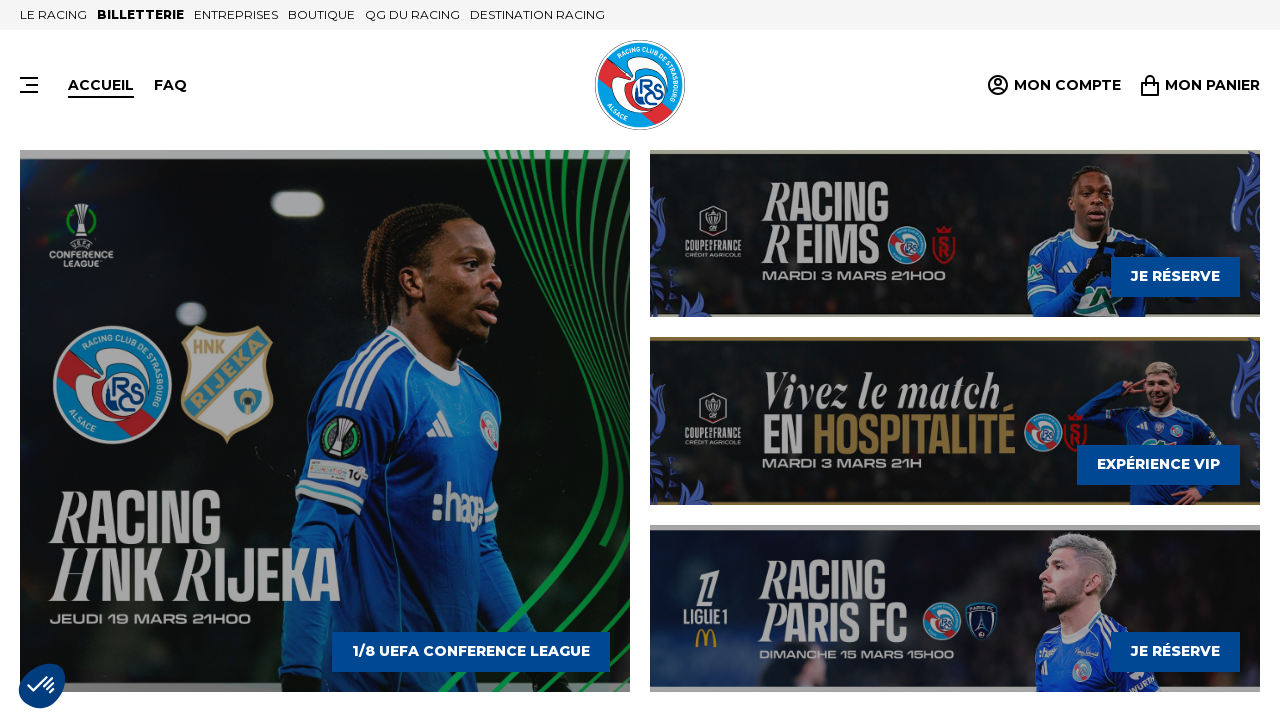

Navigated to Racing Club de Strasbourg ticket booking website
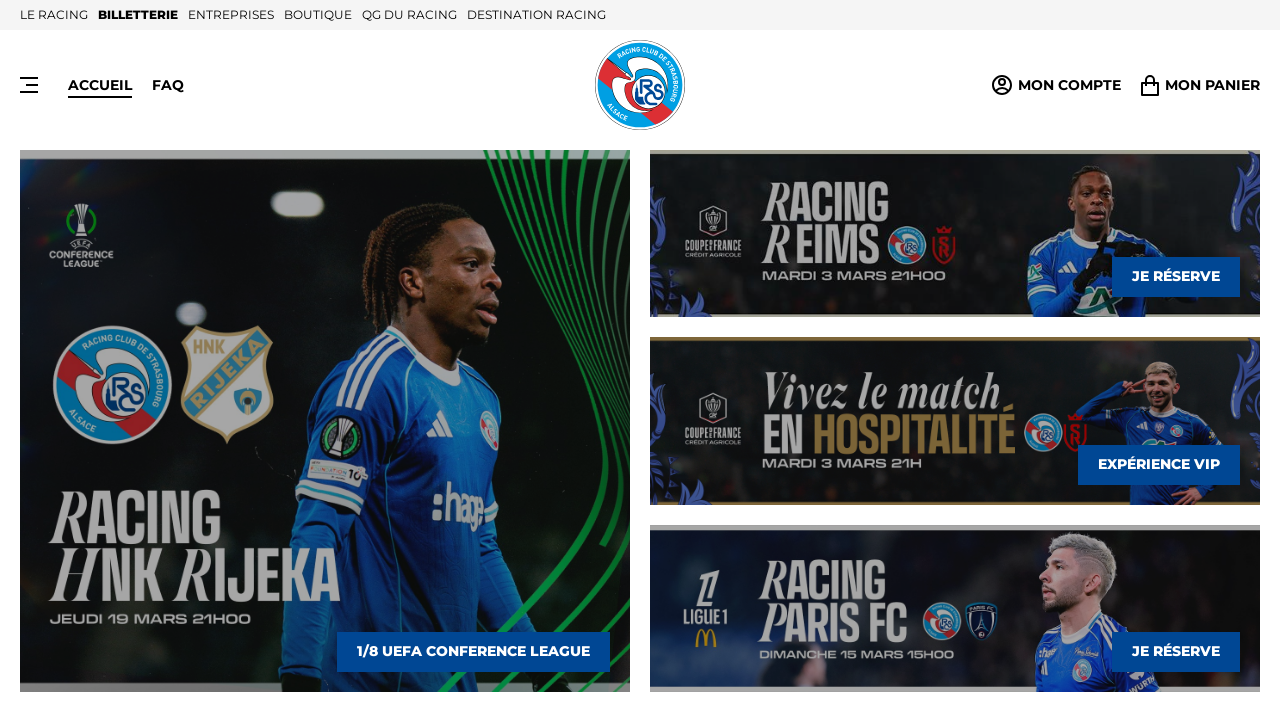

Match cards appeared on the page after page load
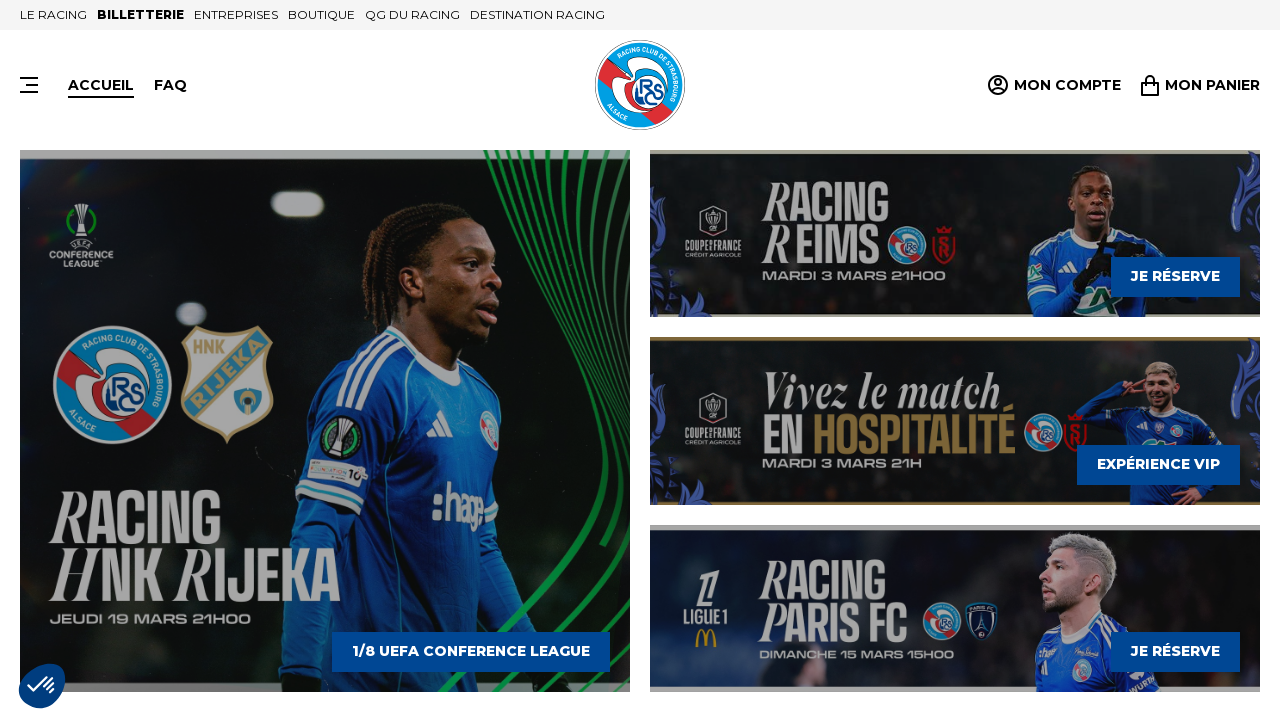

Located all match card elements on the page
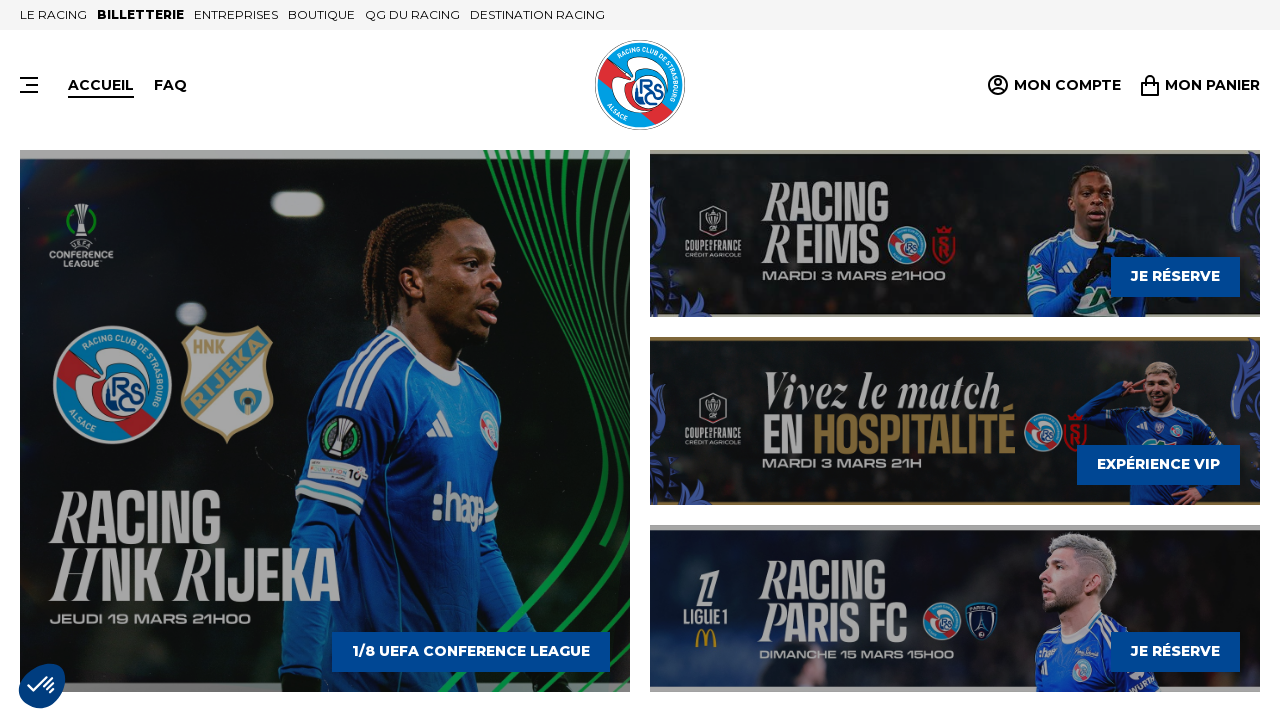

First match card is visible and ready for interaction
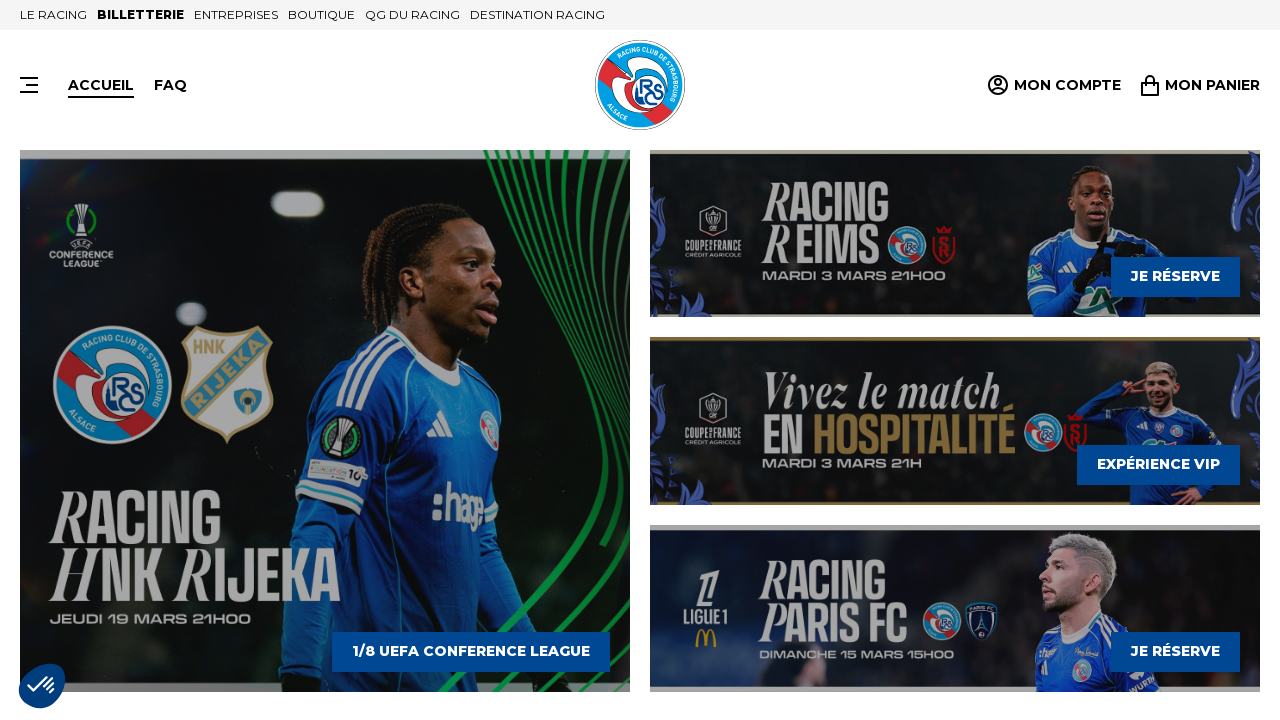

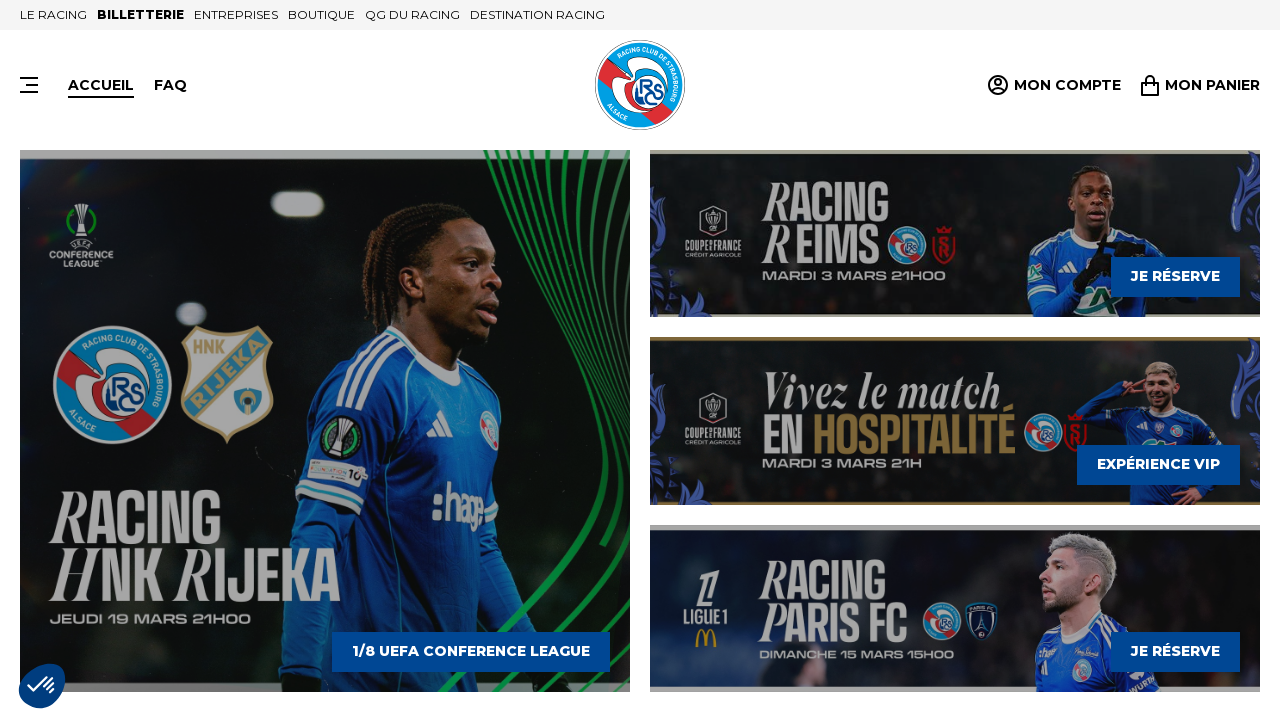